Tests JavaScript alert handling by clicking a button to trigger a confirmation dialog, accepting the alert, and verifying the result message is displayed on the page.

Starting URL: http://the-internet.herokuapp.com/javascript_alerts

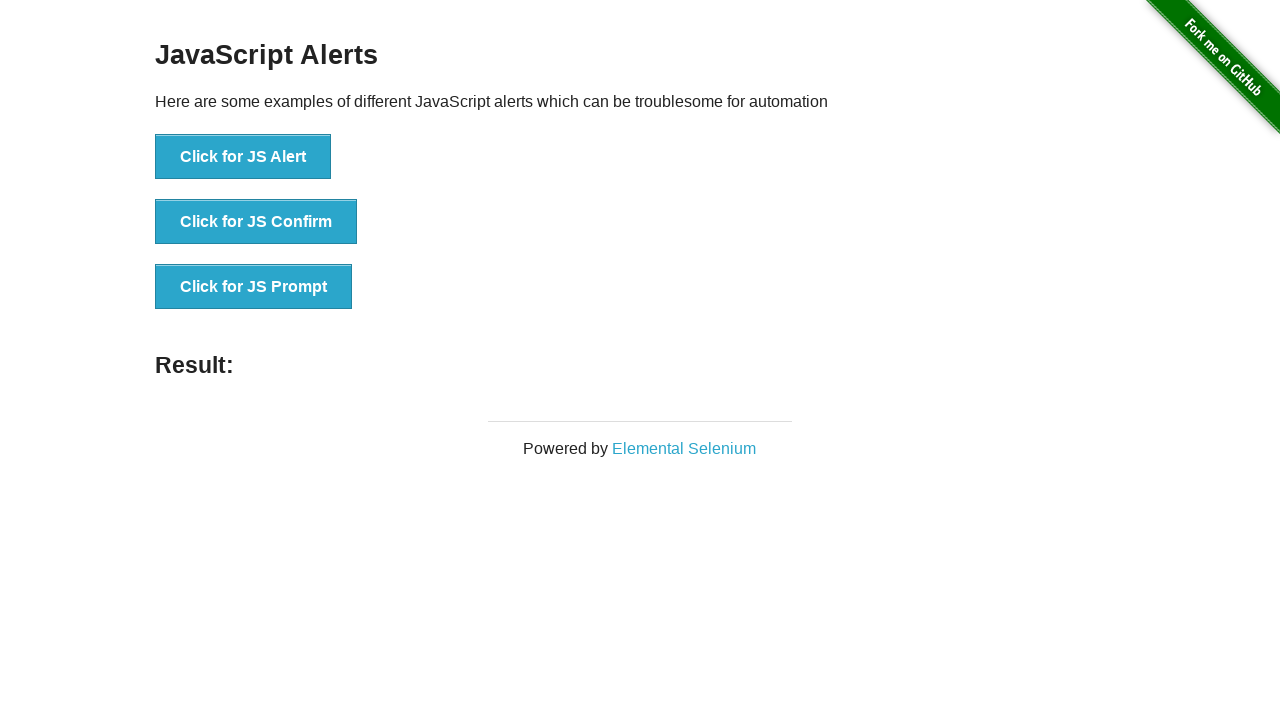

Clicked the second button to trigger JavaScript confirmation alert at (256, 222) on .example li:nth-child(2) button
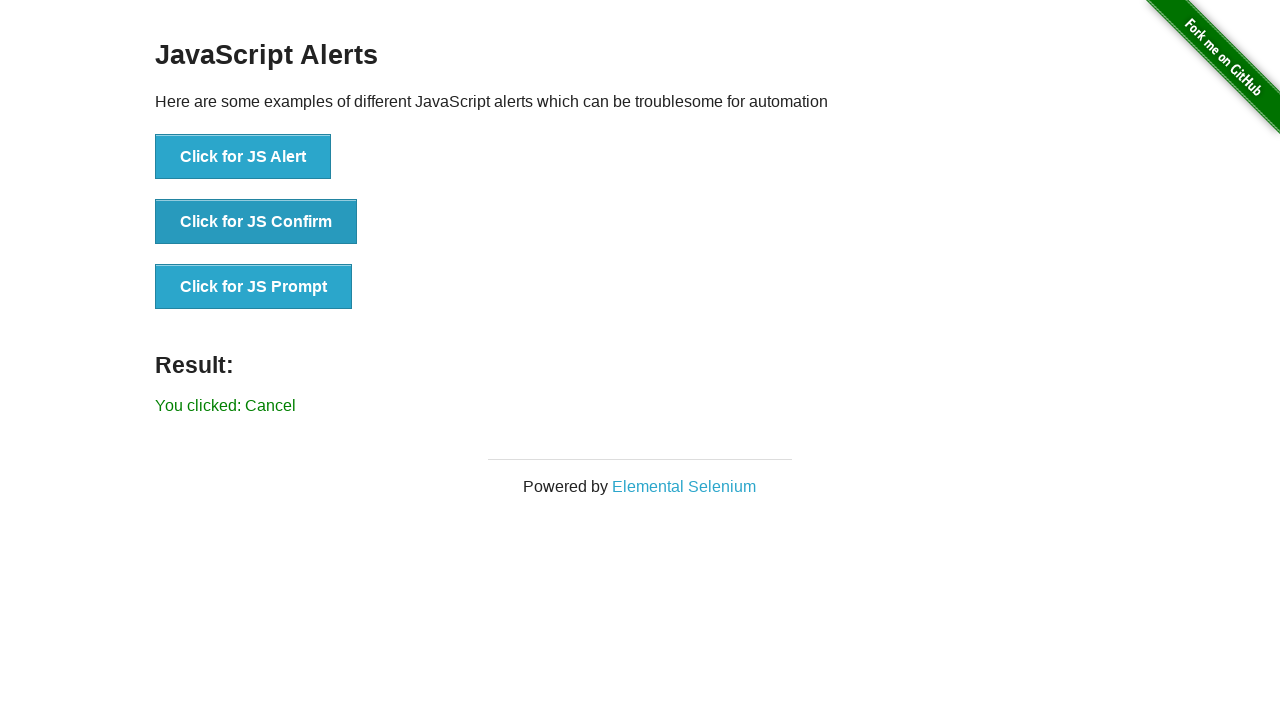

Set up dialog handler to accept alerts
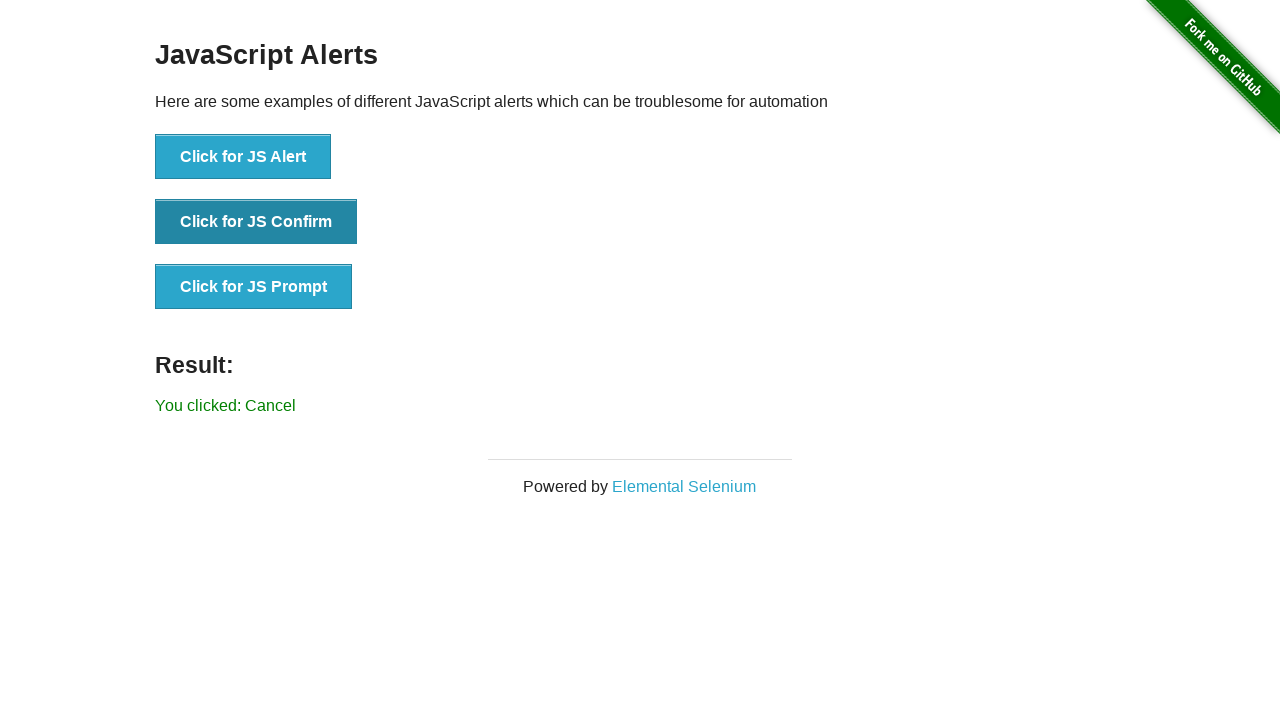

Clicked the second button again to trigger confirmation dialog at (256, 222) on .example li:nth-child(2) button
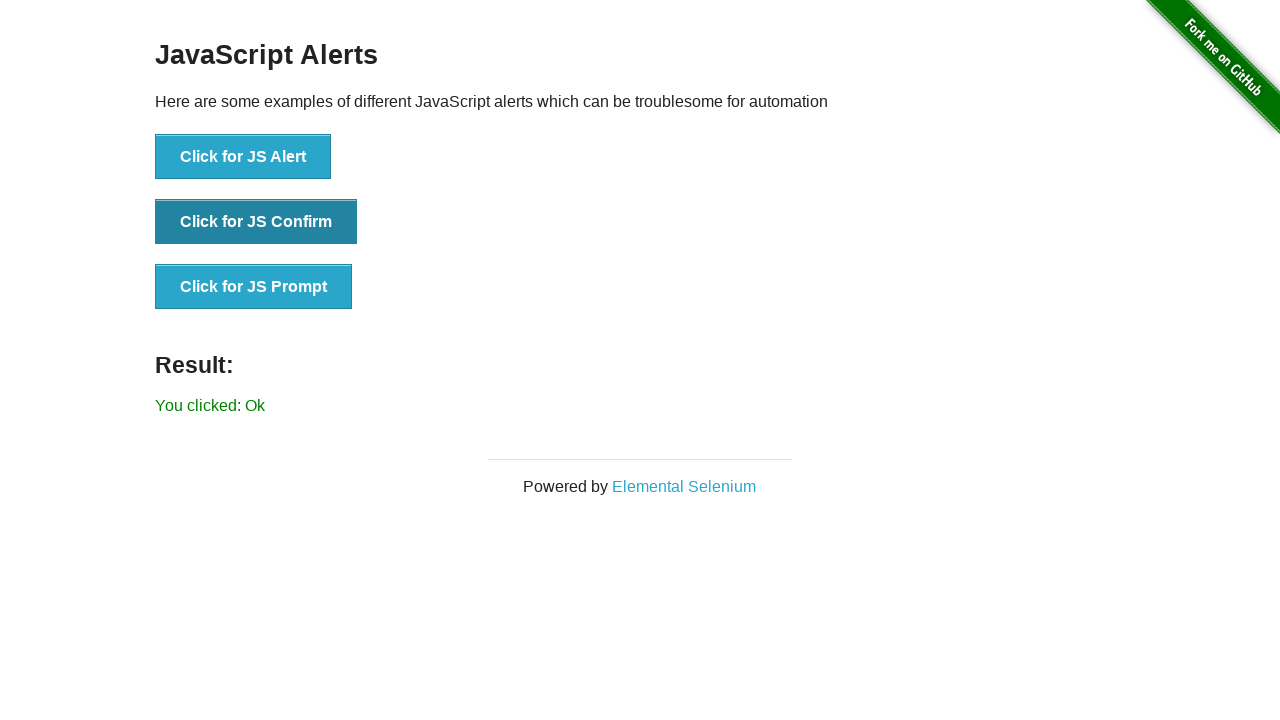

Result element appeared on the page
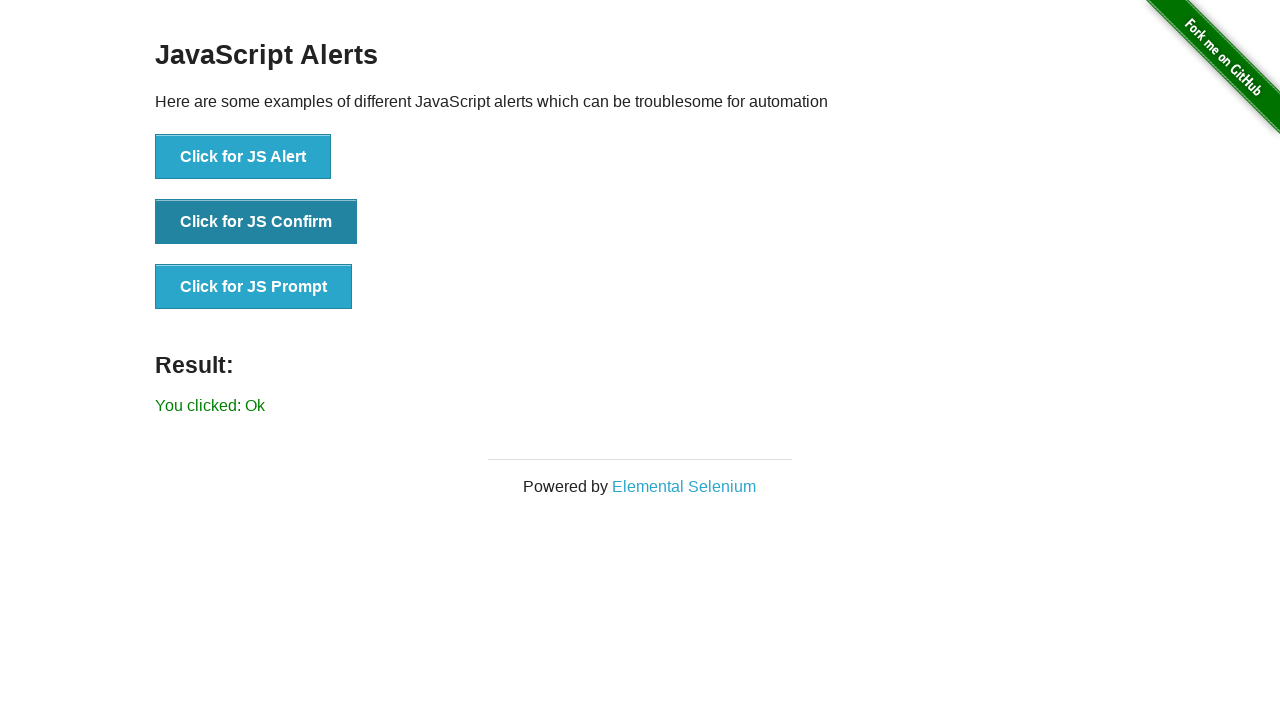

Retrieved result text from the page
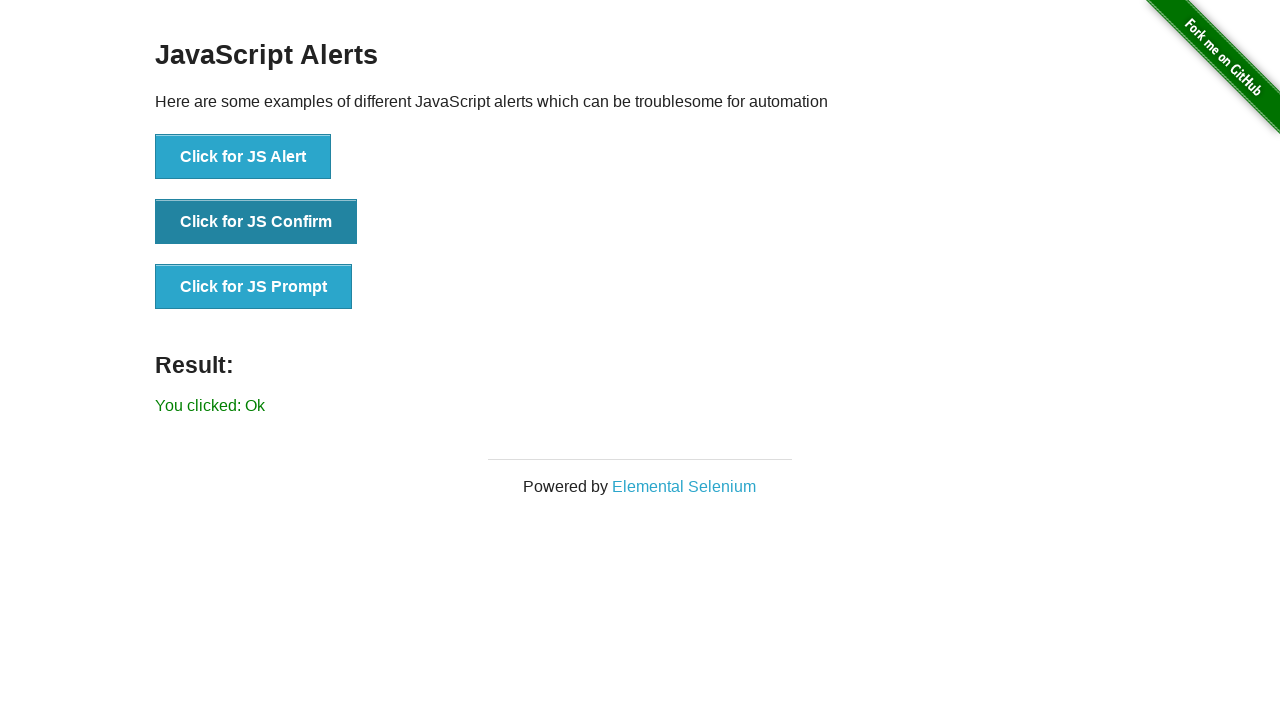

Verified result text is 'You clicked: Ok'
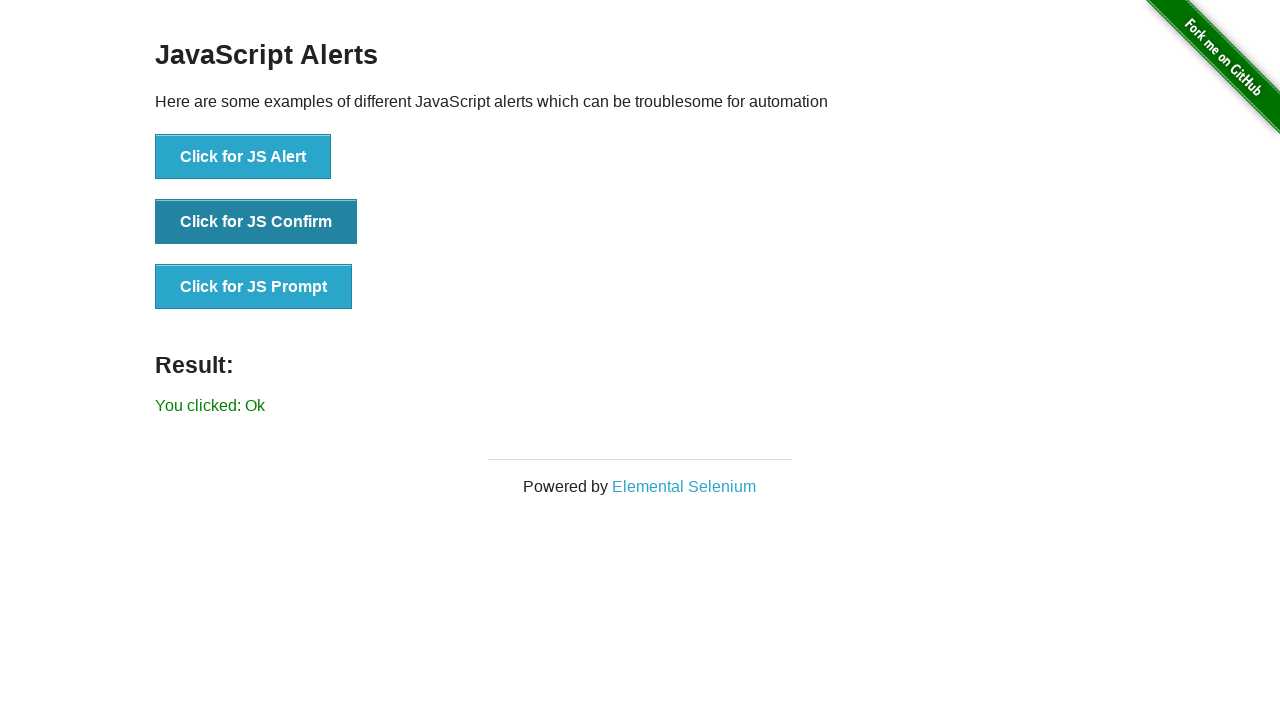

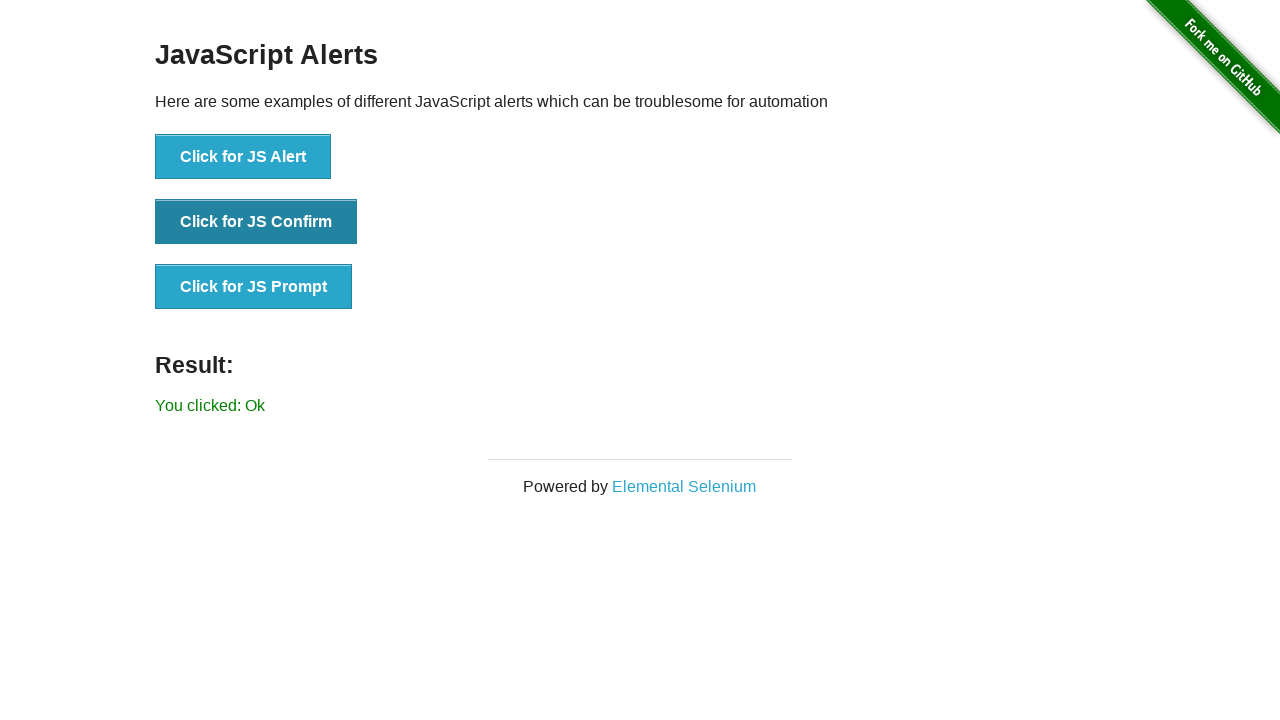